Tests handling a delayed JavaScript alert that appears after a timer by clicking a button and accepting the alert when it appears.

Starting URL: https://demoqa.com/alerts

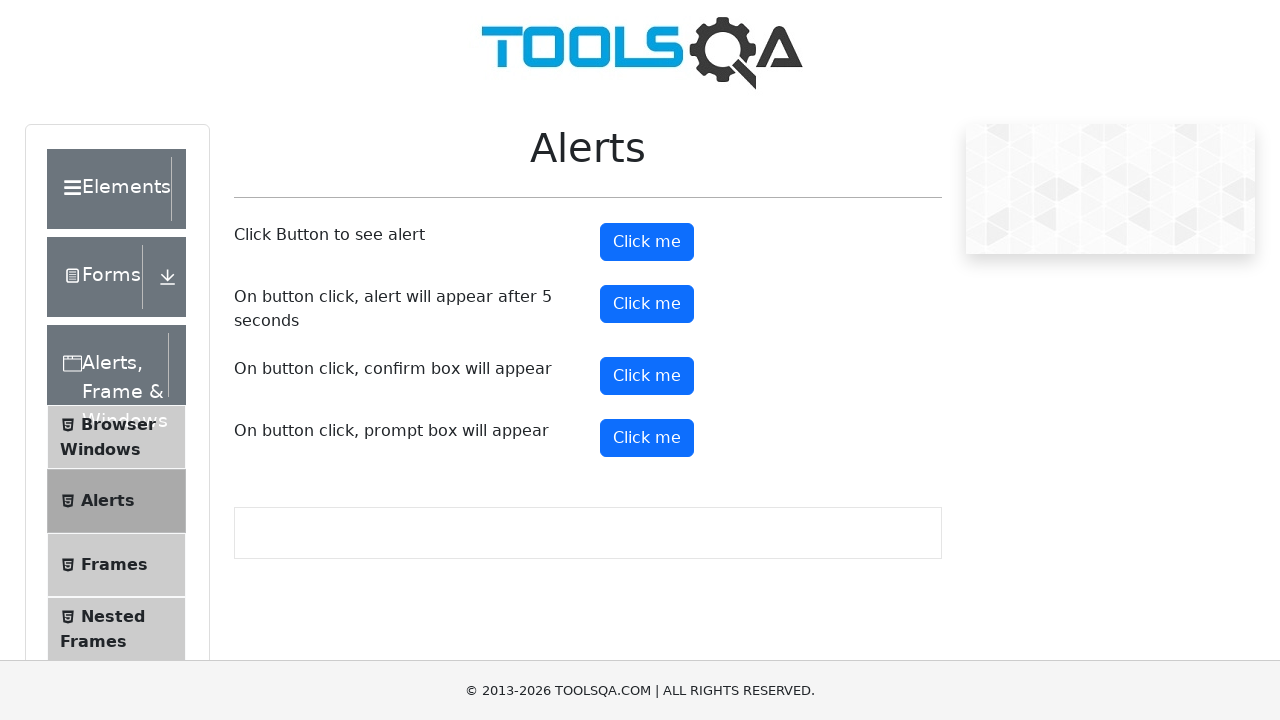

Set up dialog handler to automatically accept alerts
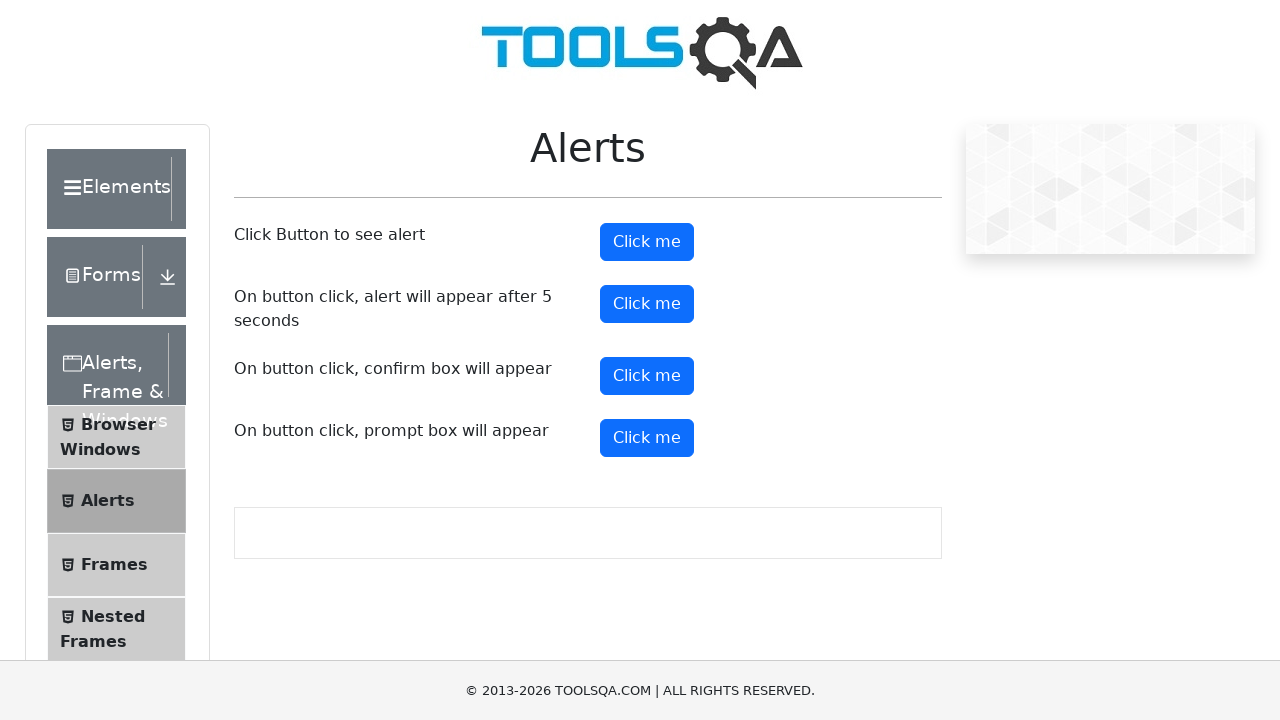

Clicked timer alert button to trigger delayed alert at (647, 304) on #timerAlertButton
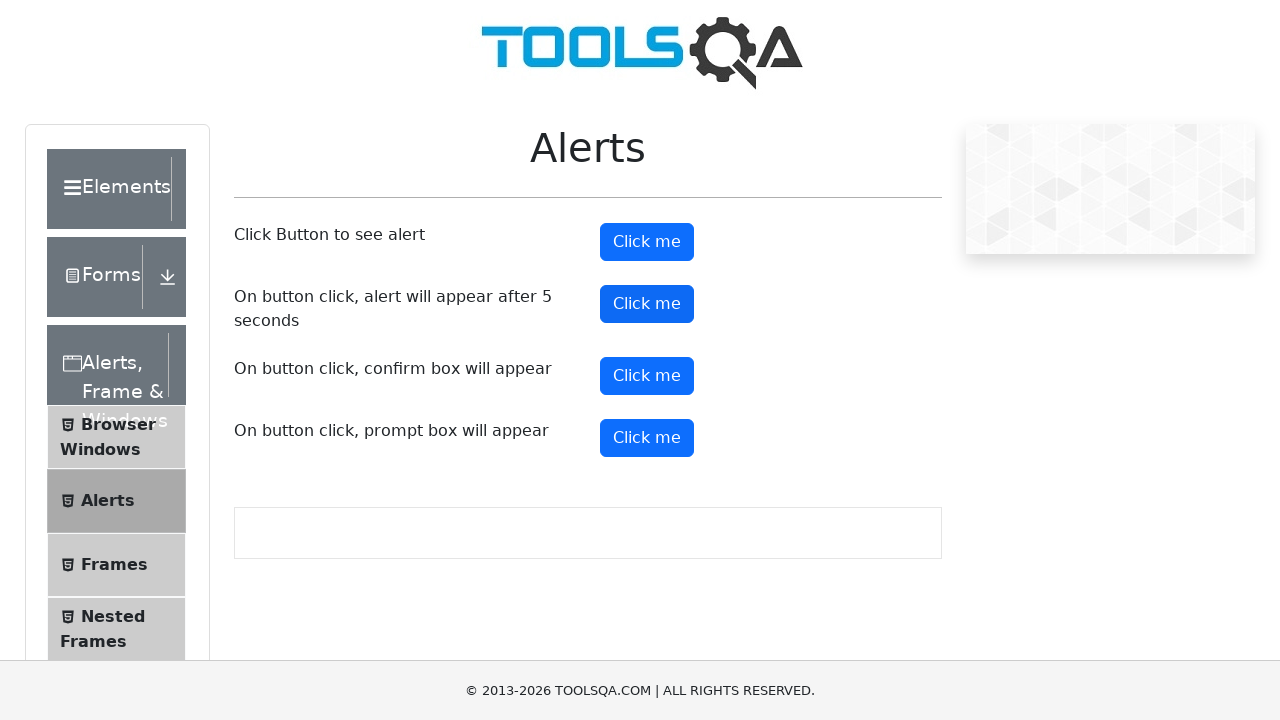

Waited 6 seconds for alert to appear and be handled
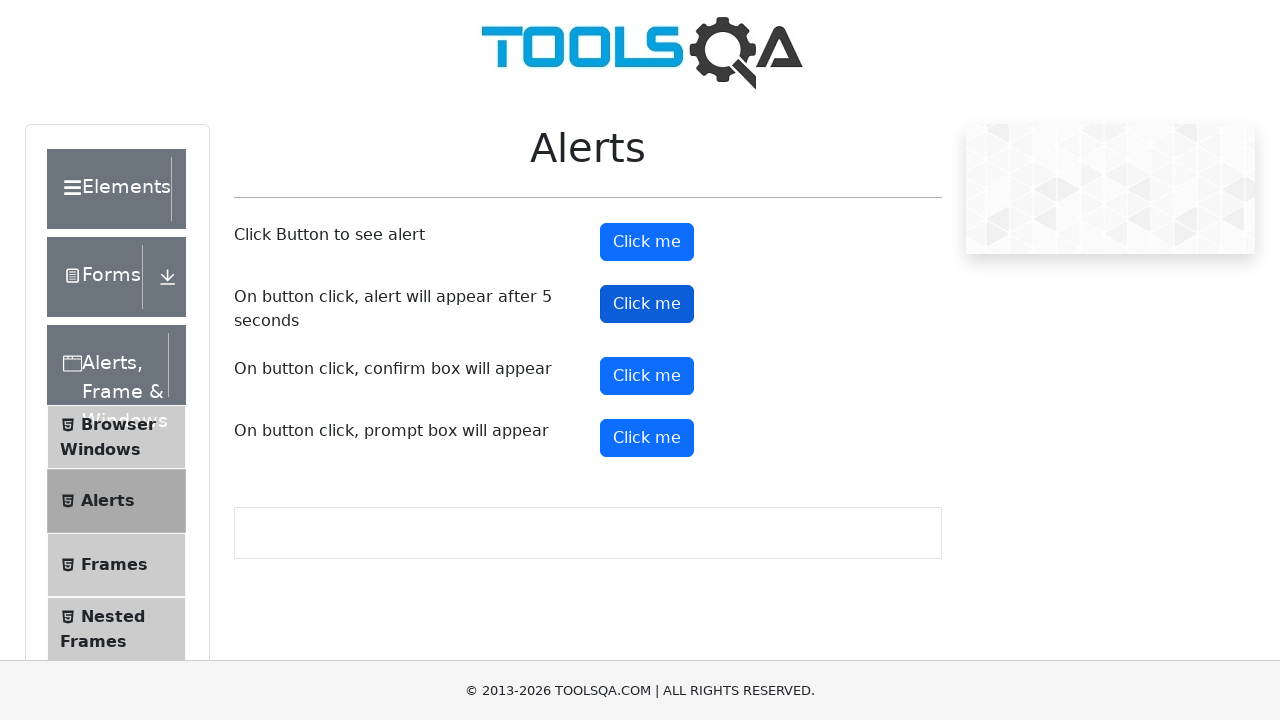

Timer alert button is visible again after alert handling
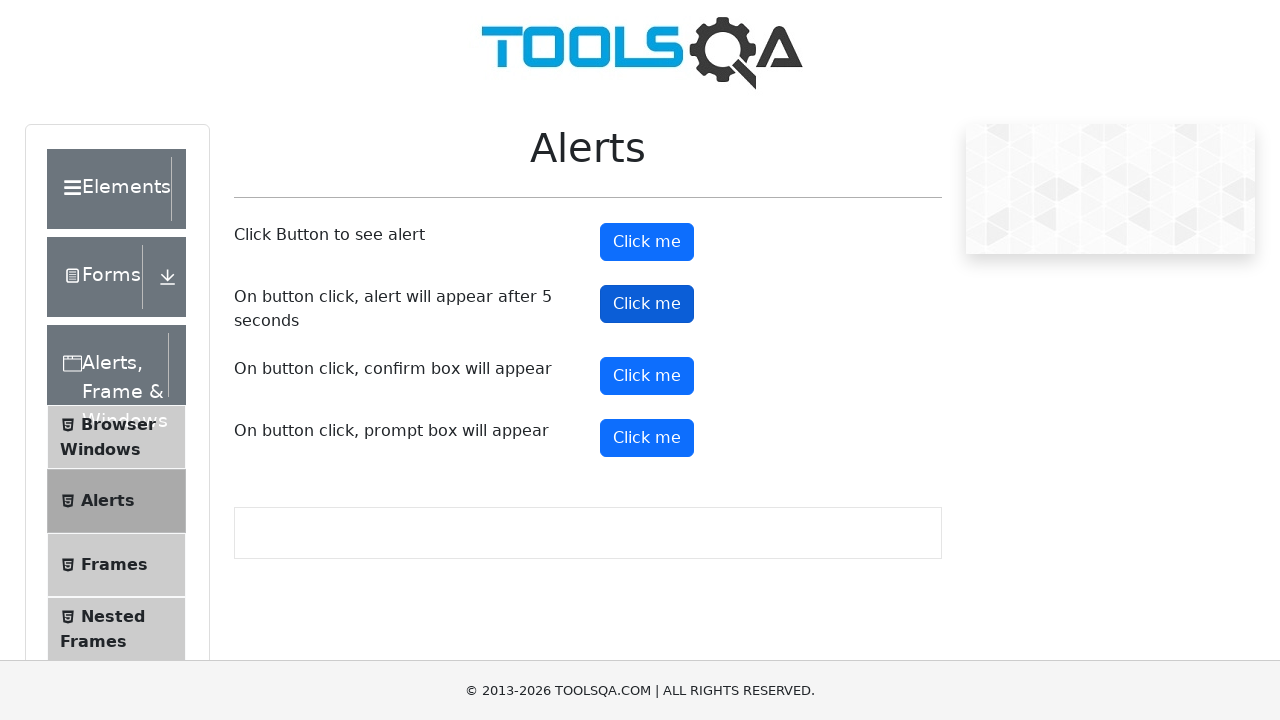

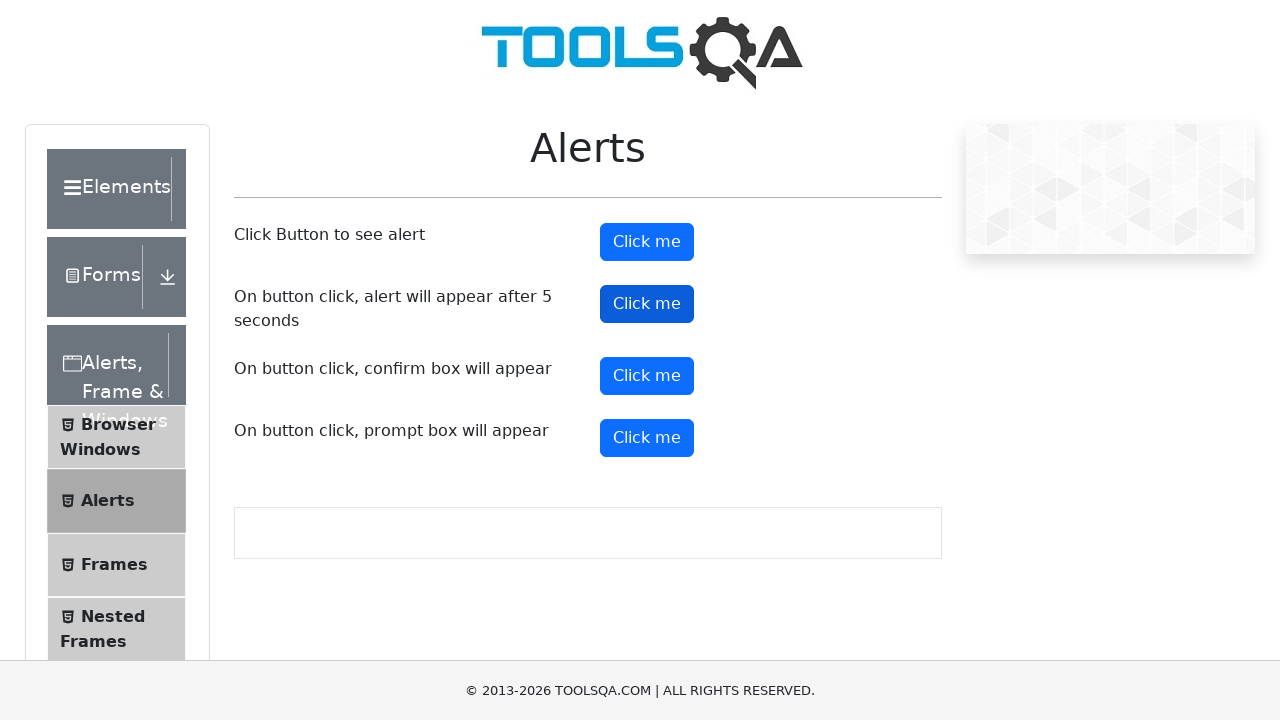